Tests unmarking todo items as complete by unchecking their checkboxes

Starting URL: https://demo.playwright.dev/todomvc

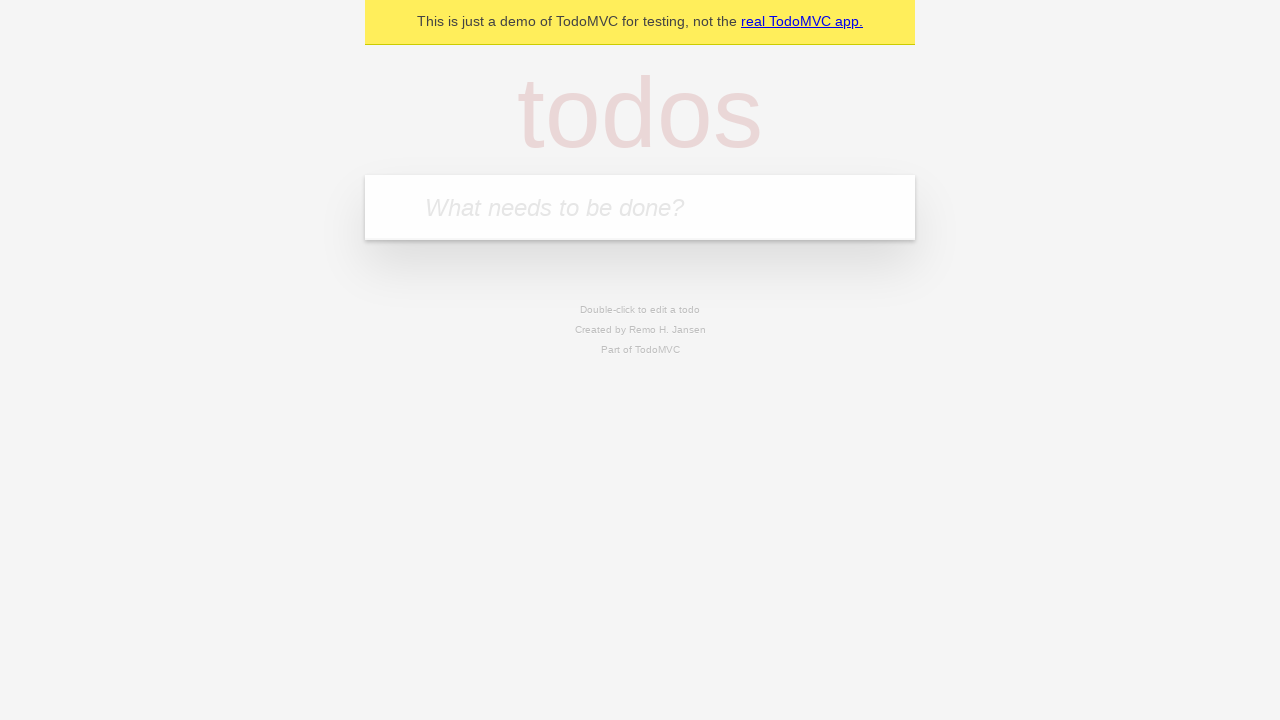

Filled todo input field with 'buy some cheese' on internal:attr=[placeholder="What needs to be done?"i]
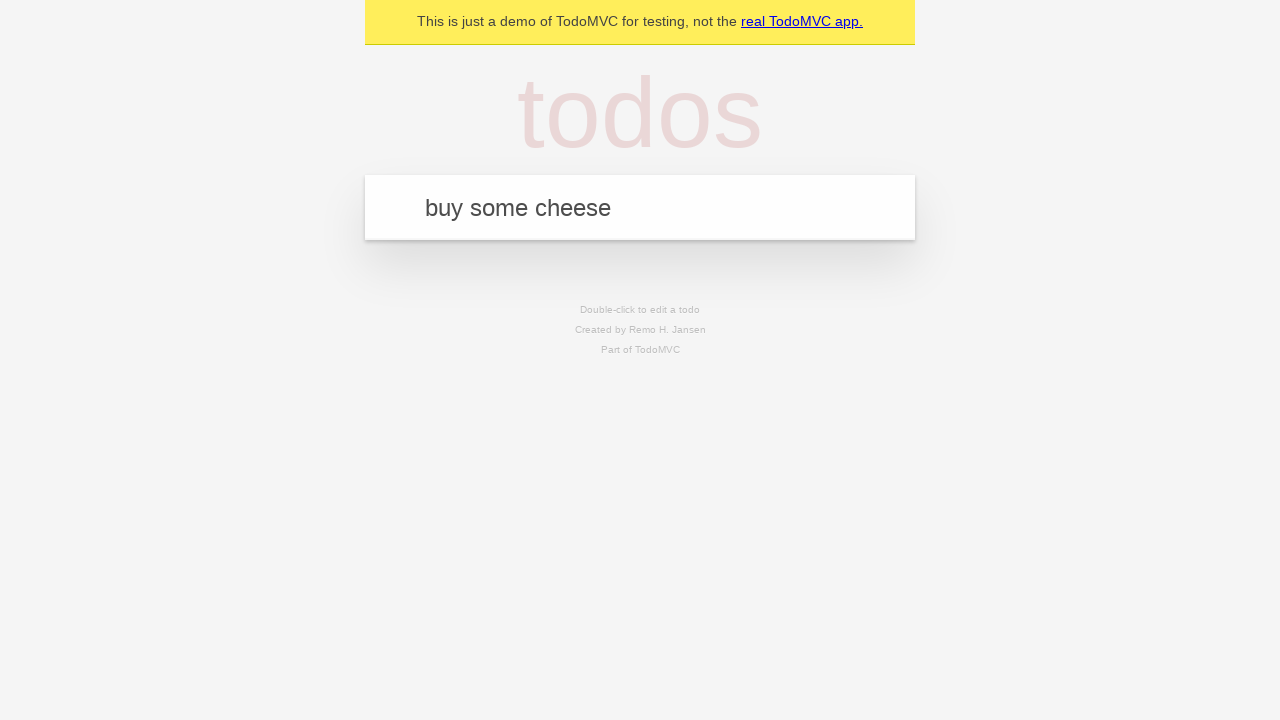

Pressed Enter to create todo item 'buy some cheese' on internal:attr=[placeholder="What needs to be done?"i]
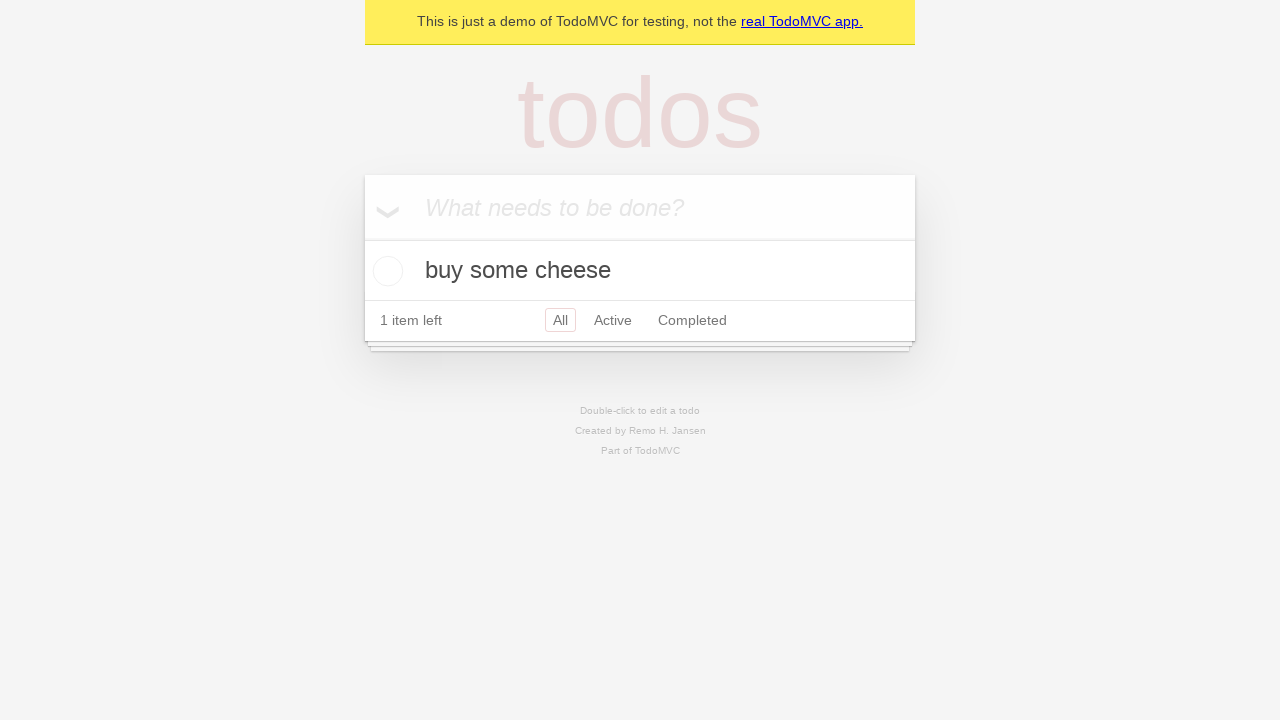

Filled todo input field with 'feed the cat' on internal:attr=[placeholder="What needs to be done?"i]
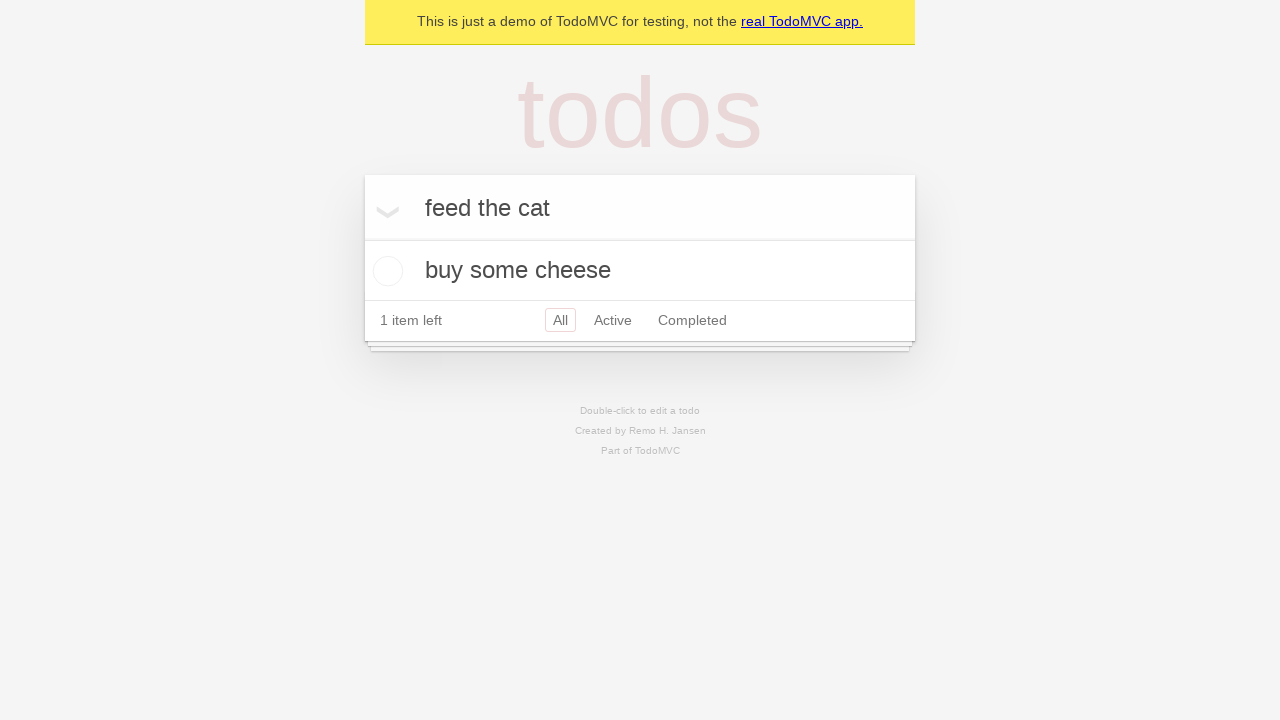

Pressed Enter to create todo item 'feed the cat' on internal:attr=[placeholder="What needs to be done?"i]
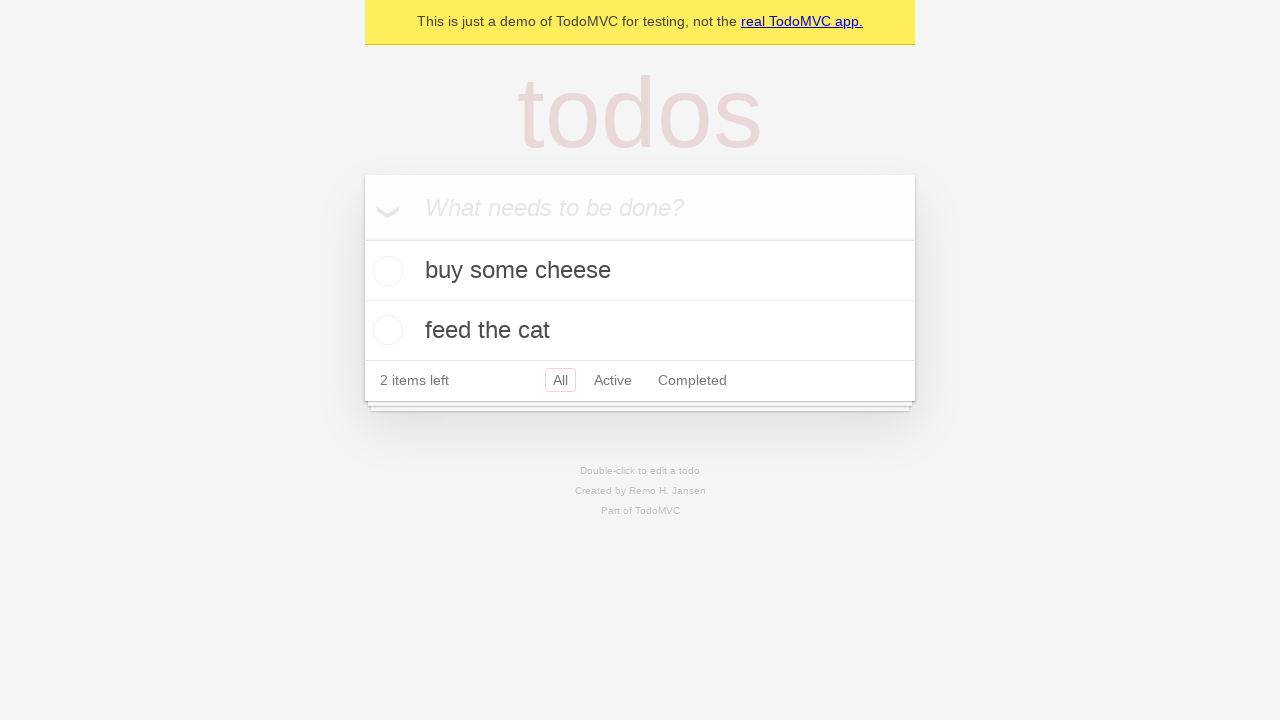

Waited for both todo items to be loaded in the DOM
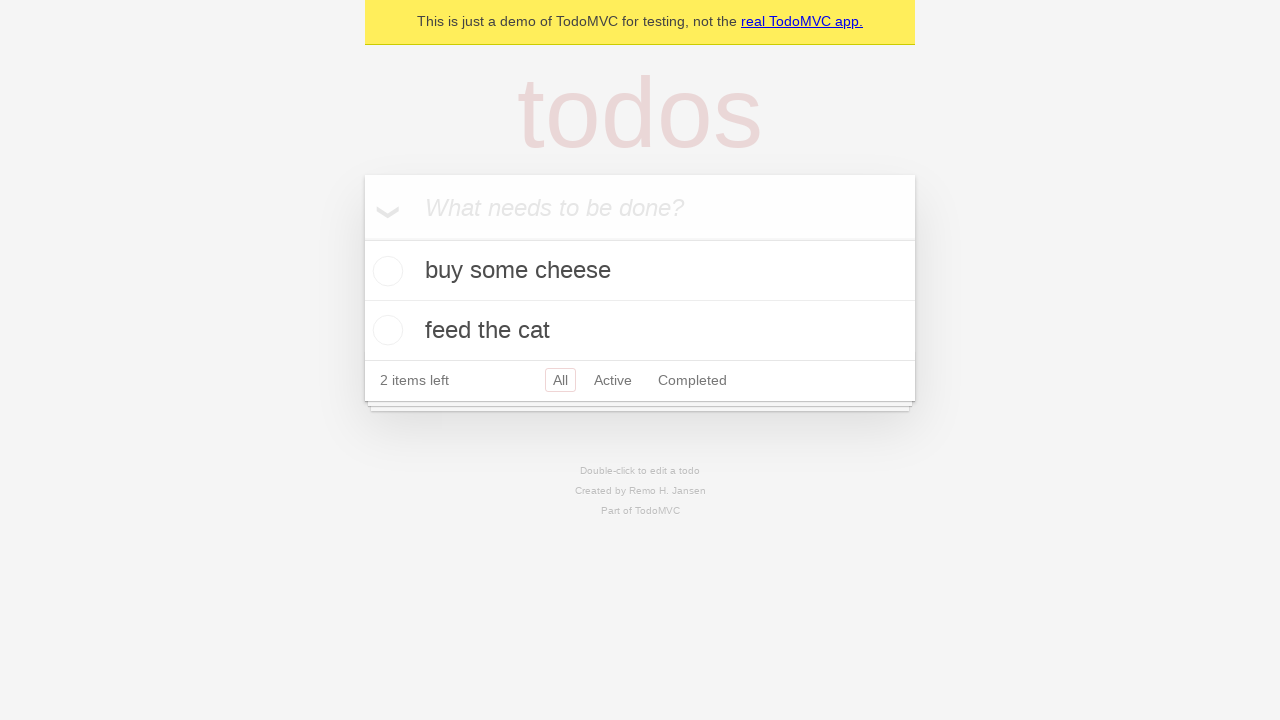

Checked the checkbox for the first todo item to mark it as complete at (385, 271) on internal:testid=[data-testid="todo-item"s] >> nth=0 >> internal:role=checkbox
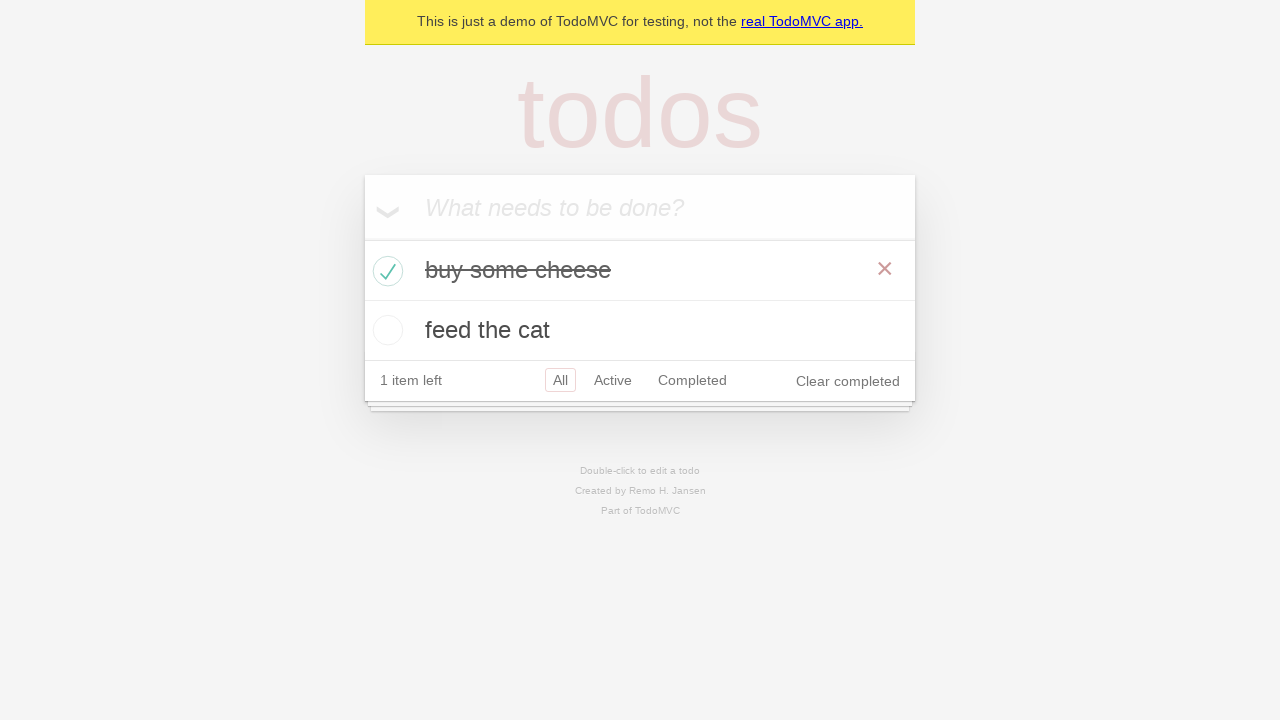

Unchecked the checkbox for the first todo item to mark it as incomplete at (385, 271) on internal:testid=[data-testid="todo-item"s] >> nth=0 >> internal:role=checkbox
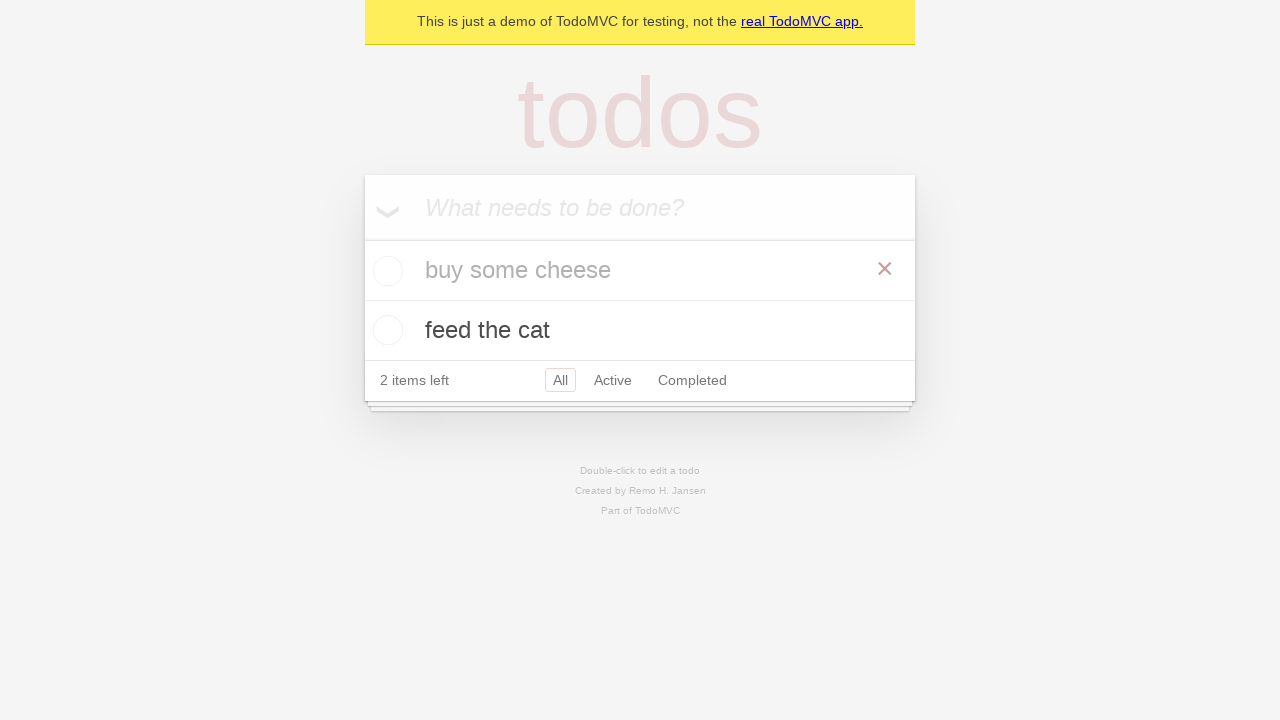

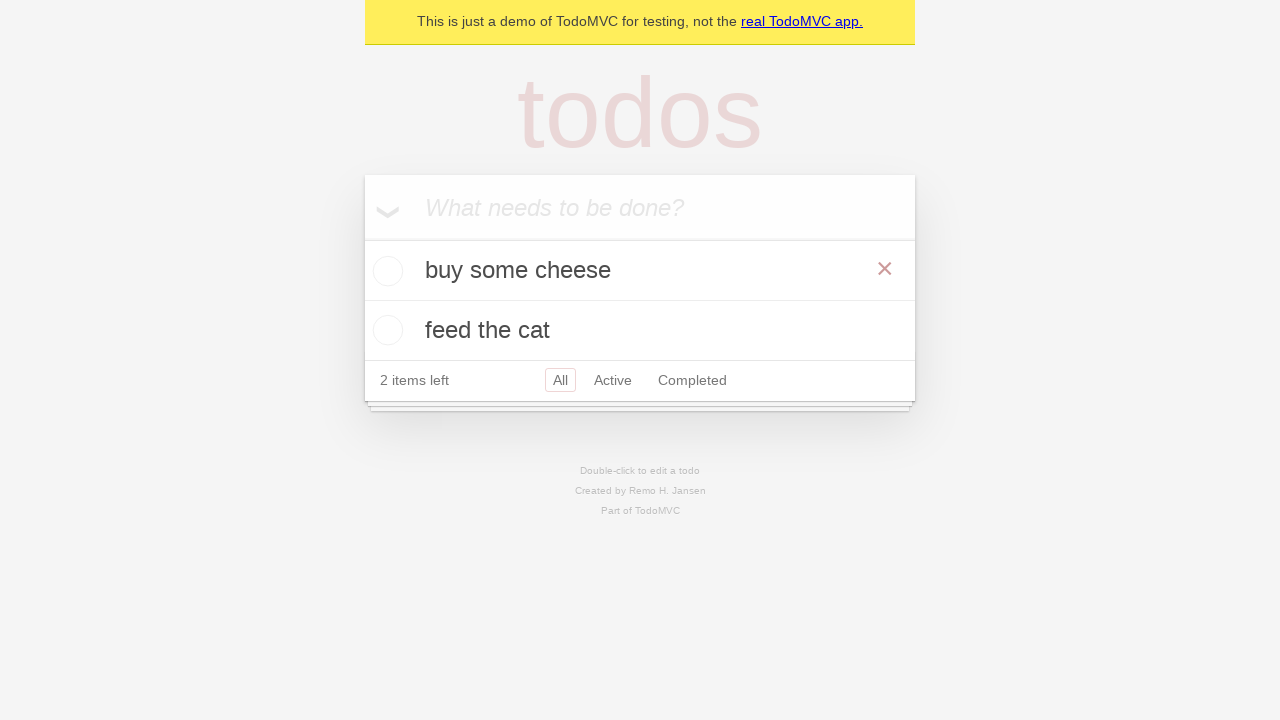